Navigates to the HYR Tutorials website and verifies that anchor links are present on the page

Starting URL: https://www.hyrtutorials.com/

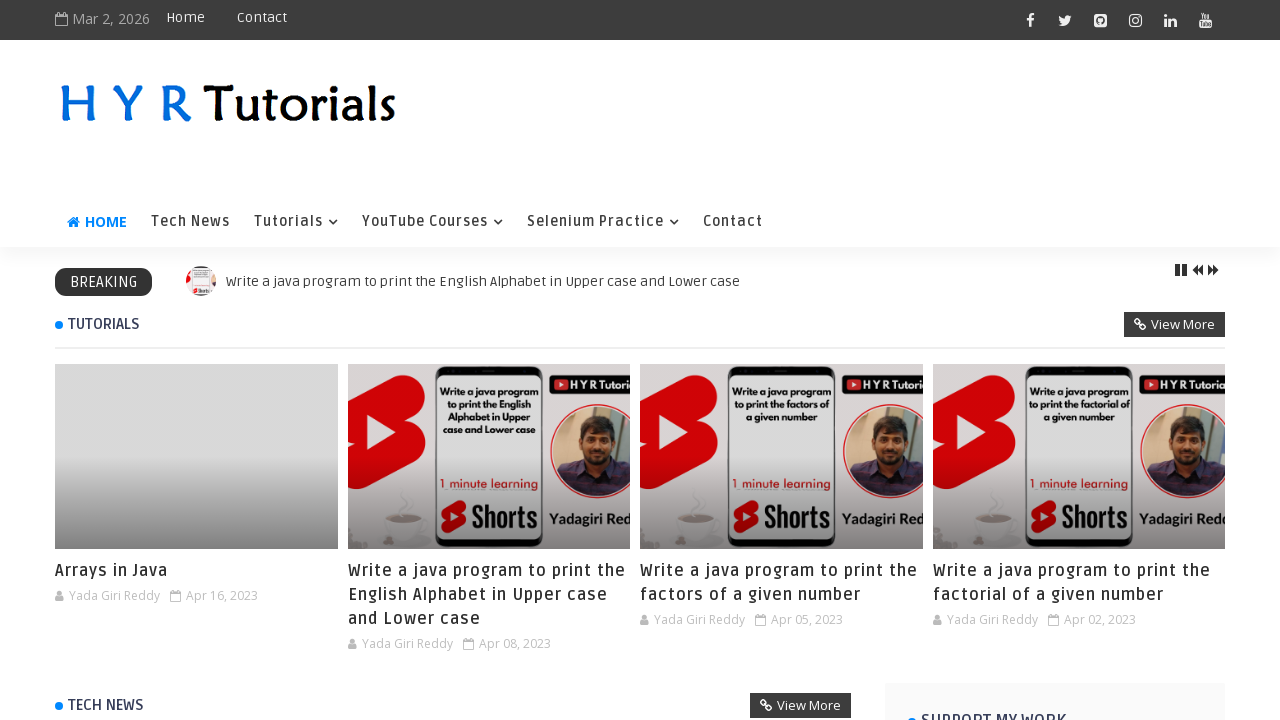

Waited for page to load (domcontentloaded event)
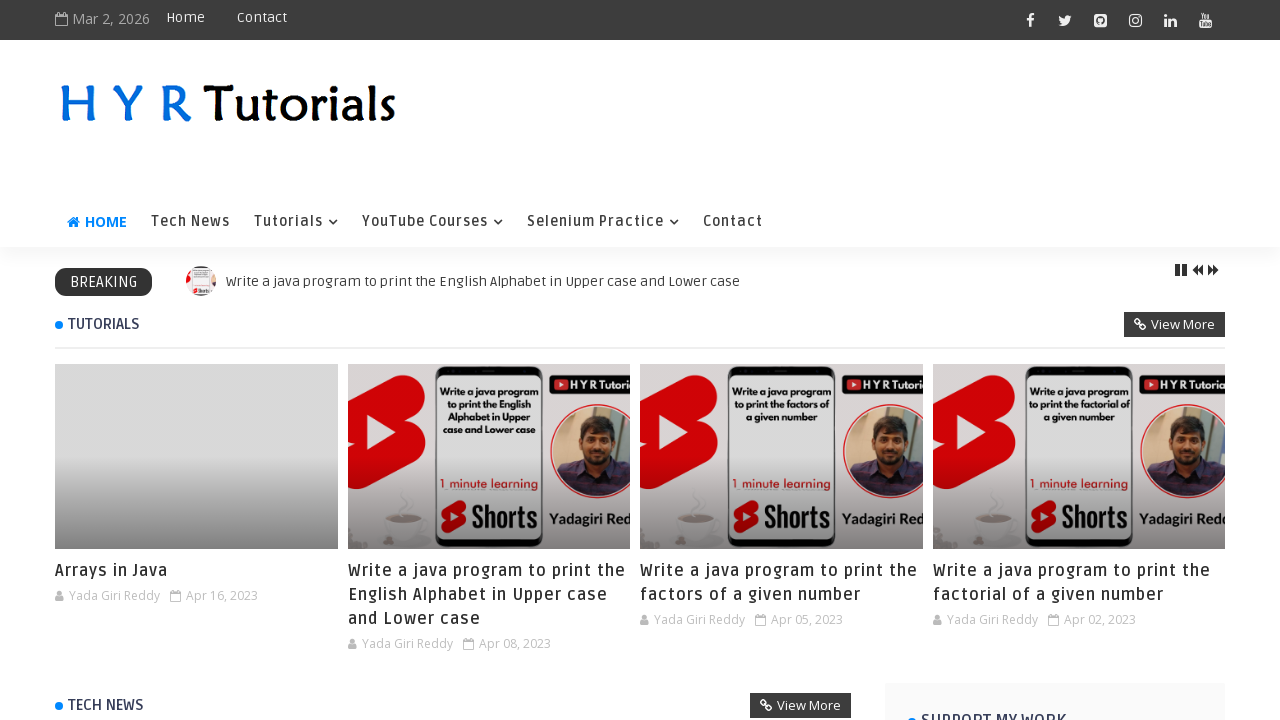

Waited for anchor links to be present on the page
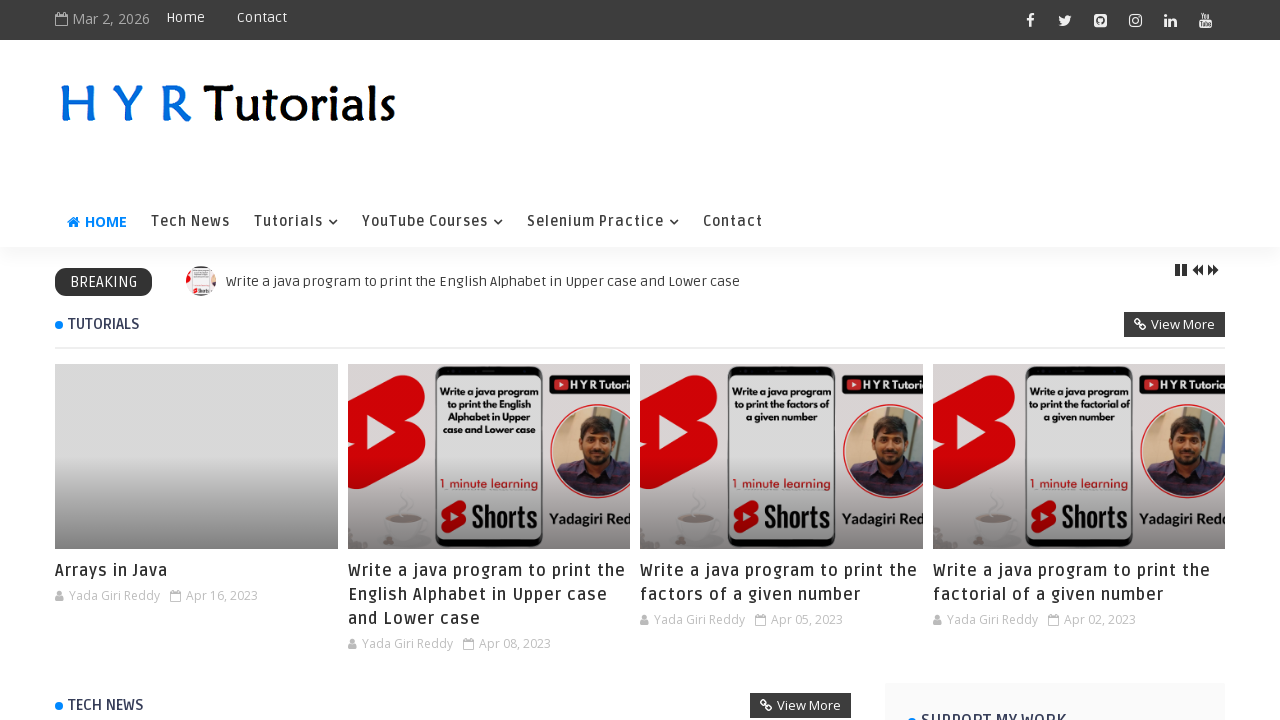

Located all anchor link elements
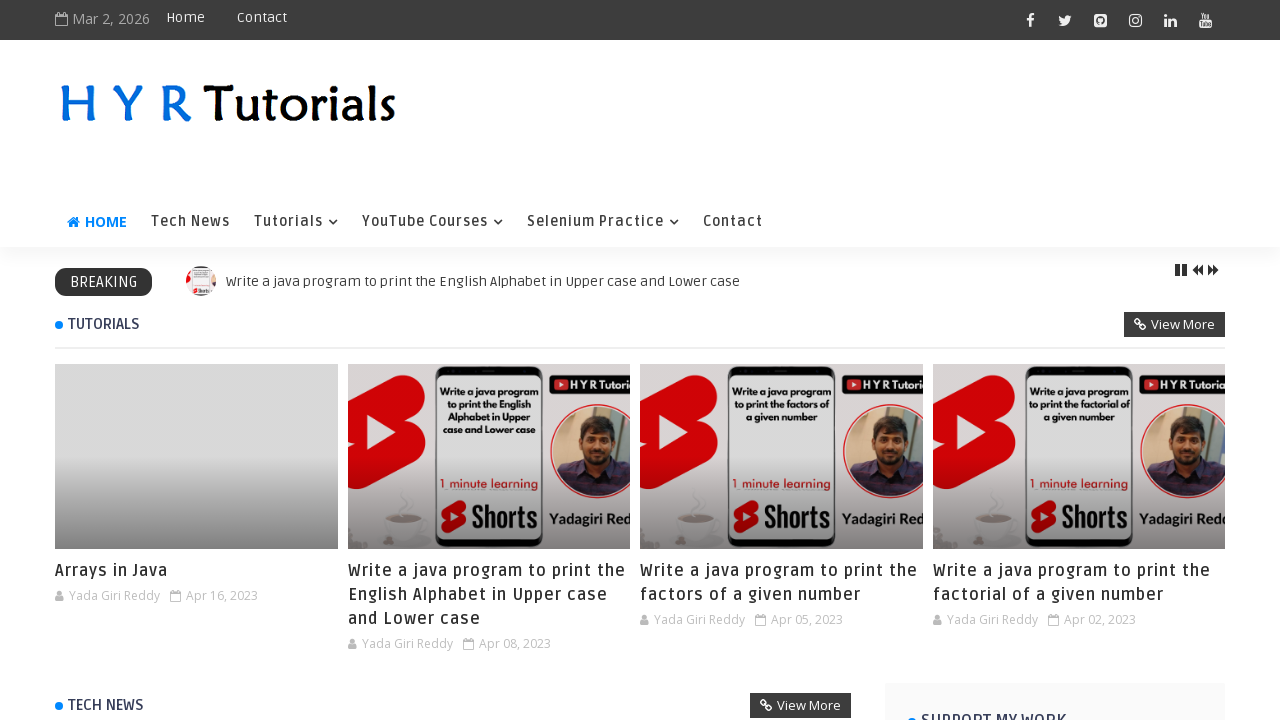

Verified that anchor links are present on the HYR Tutorials website
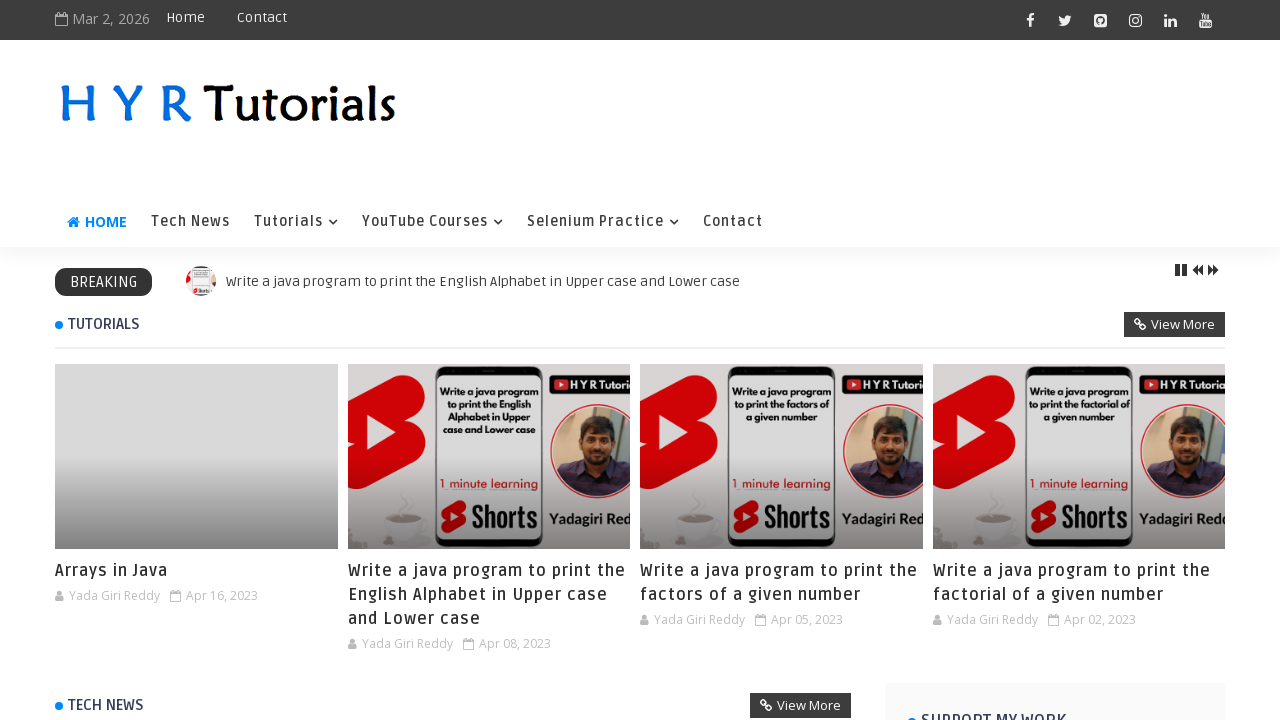

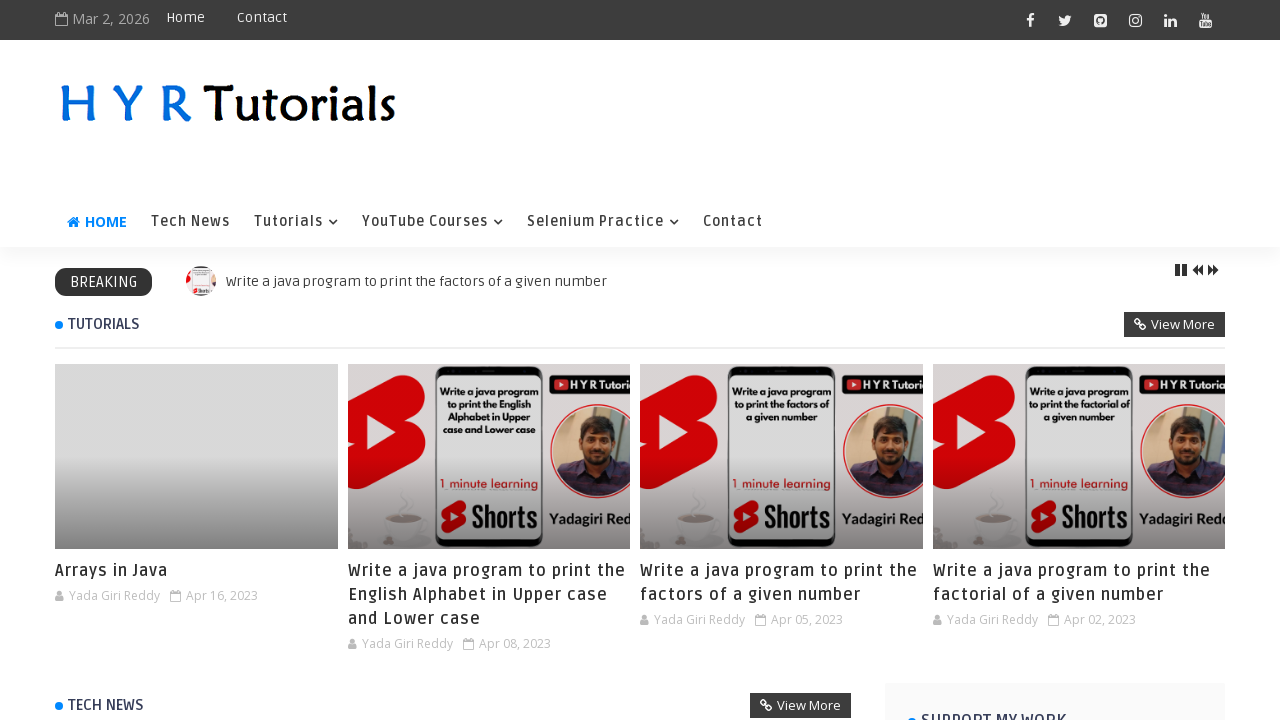